Tests drag-and-drop using click-and-hold approach by holding the draggable element, moving it to the drop zone, and releasing

Starting URL: https://seleniumui.moderntester.pl/droppable.php

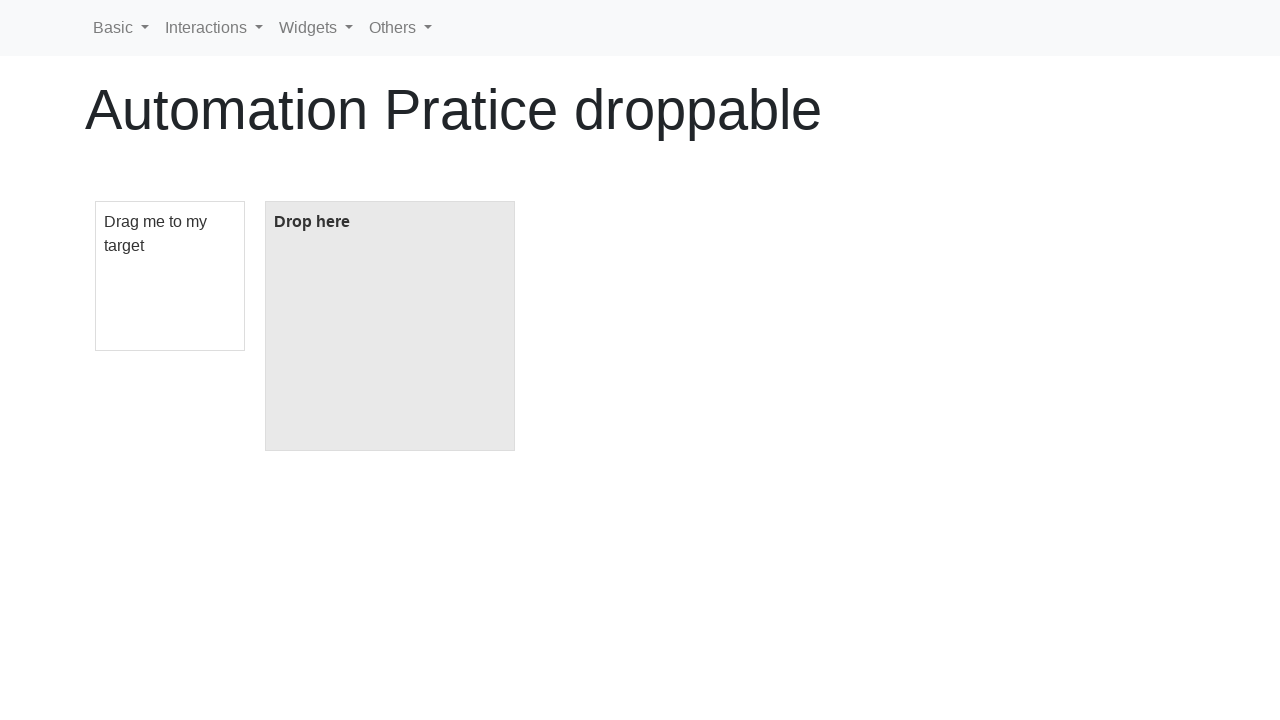

Navigated to droppable test page
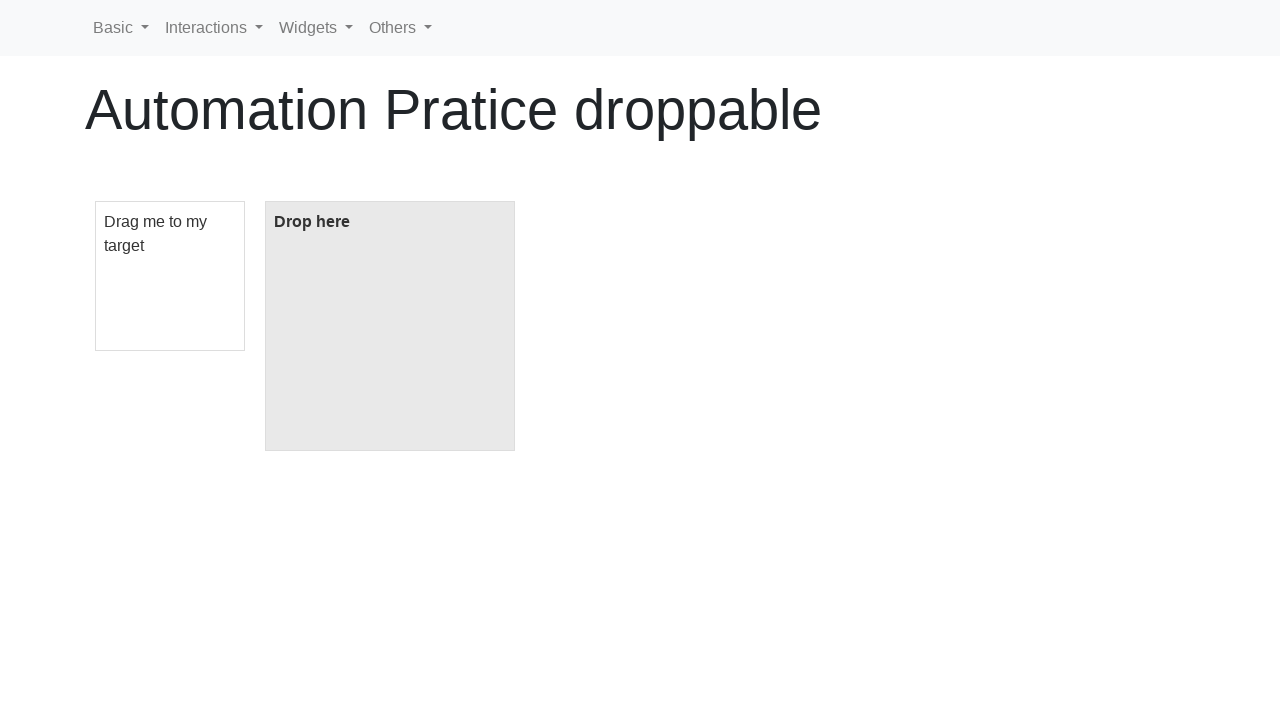

Located draggable and droppable elements
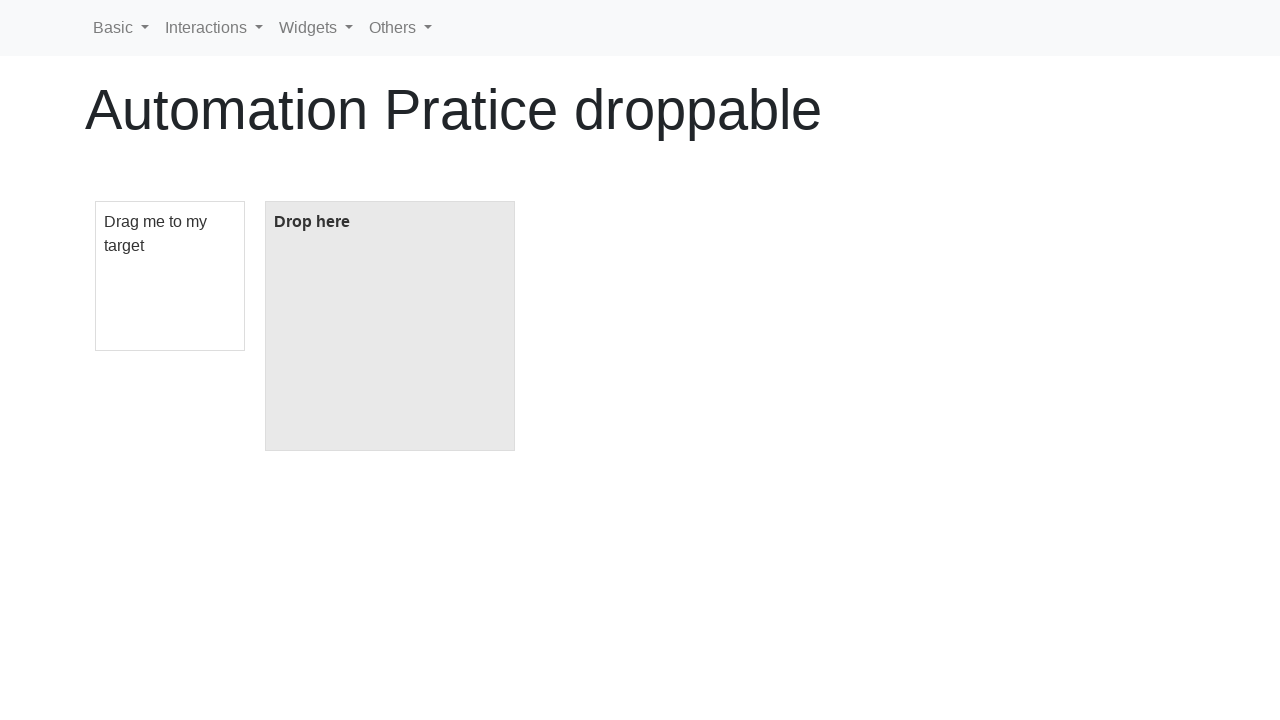

Hovered over draggable element at (170, 276) on #draggable
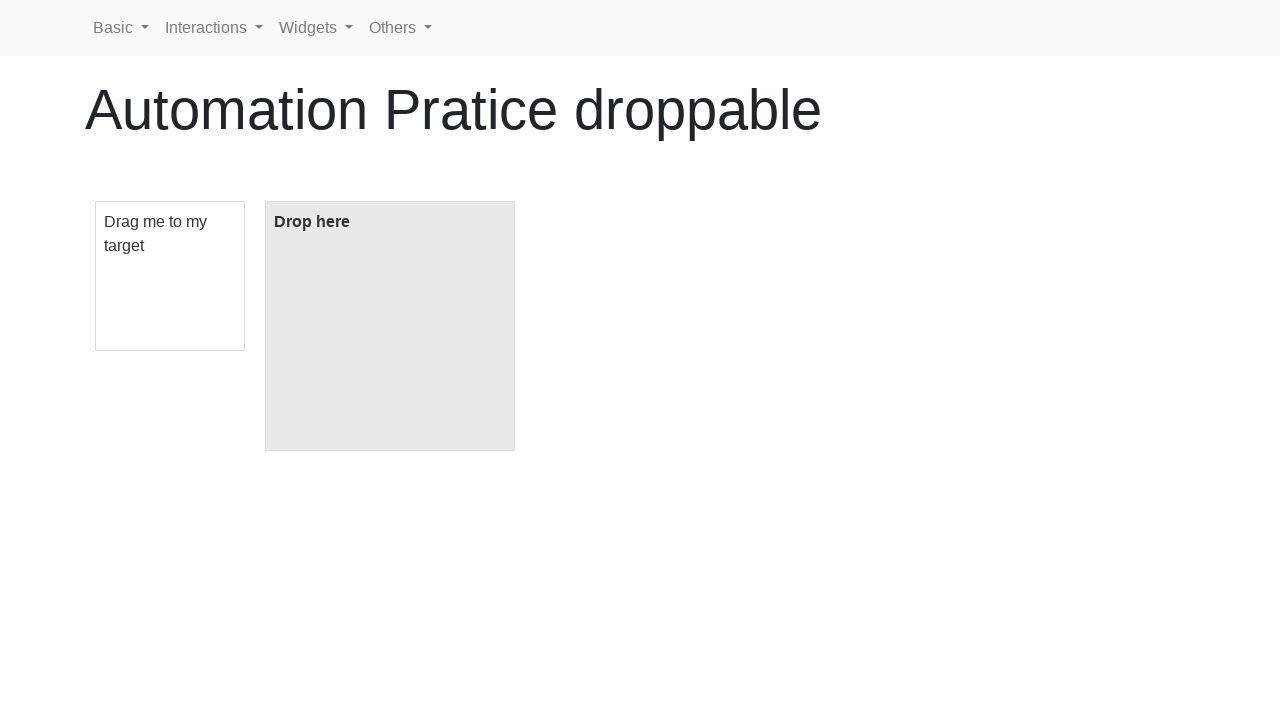

Pressed mouse button down on draggable element at (170, 276)
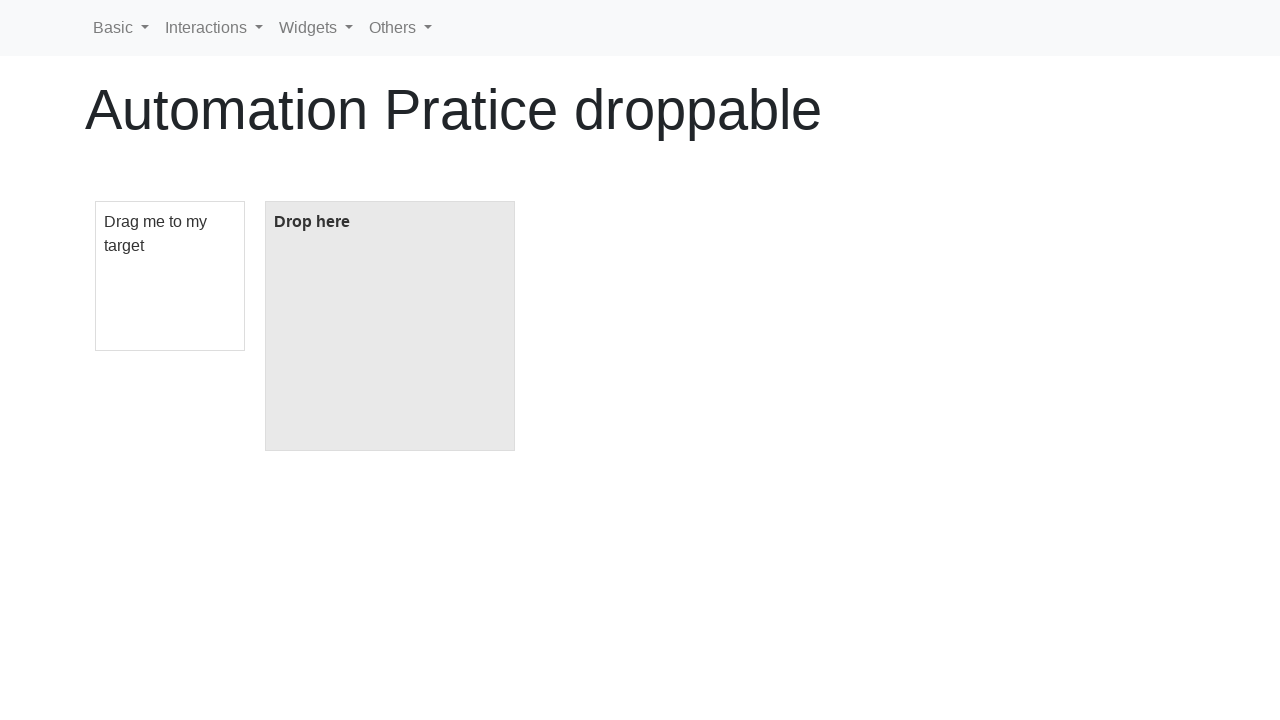

Moved mouse to drop zone while holding at (390, 326) on #droppable
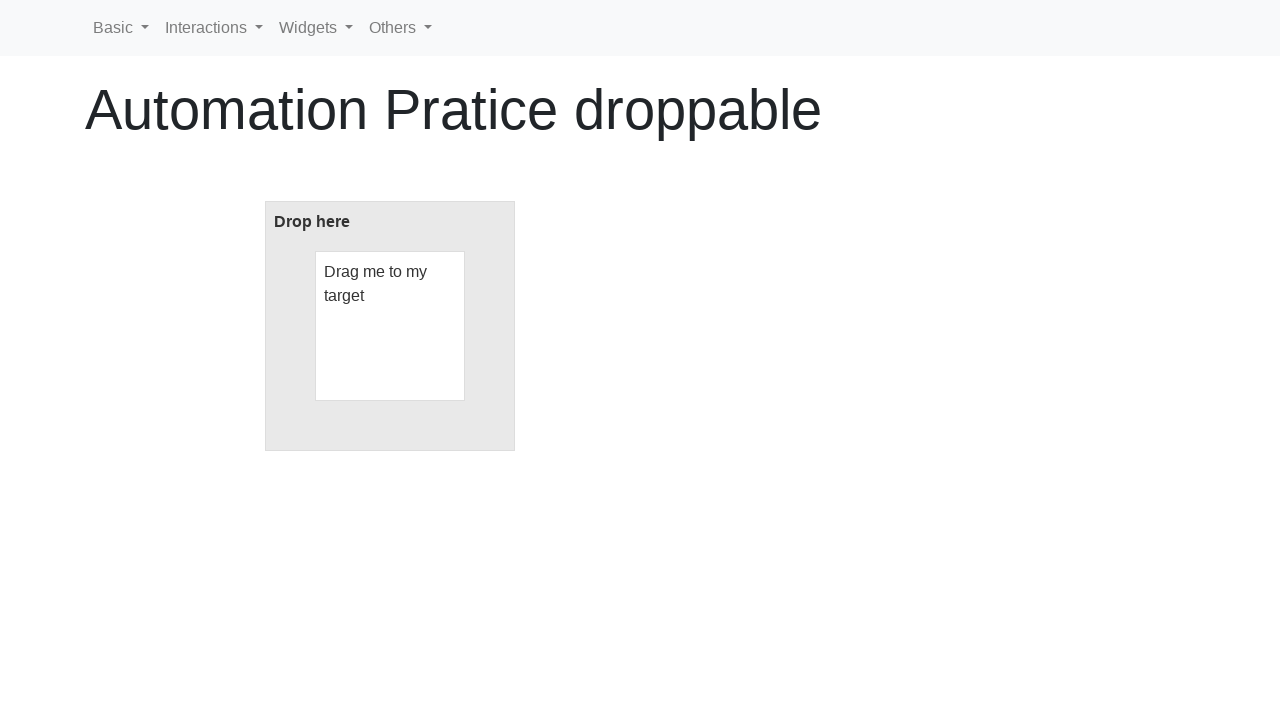

Released mouse button over drop zone at (390, 326)
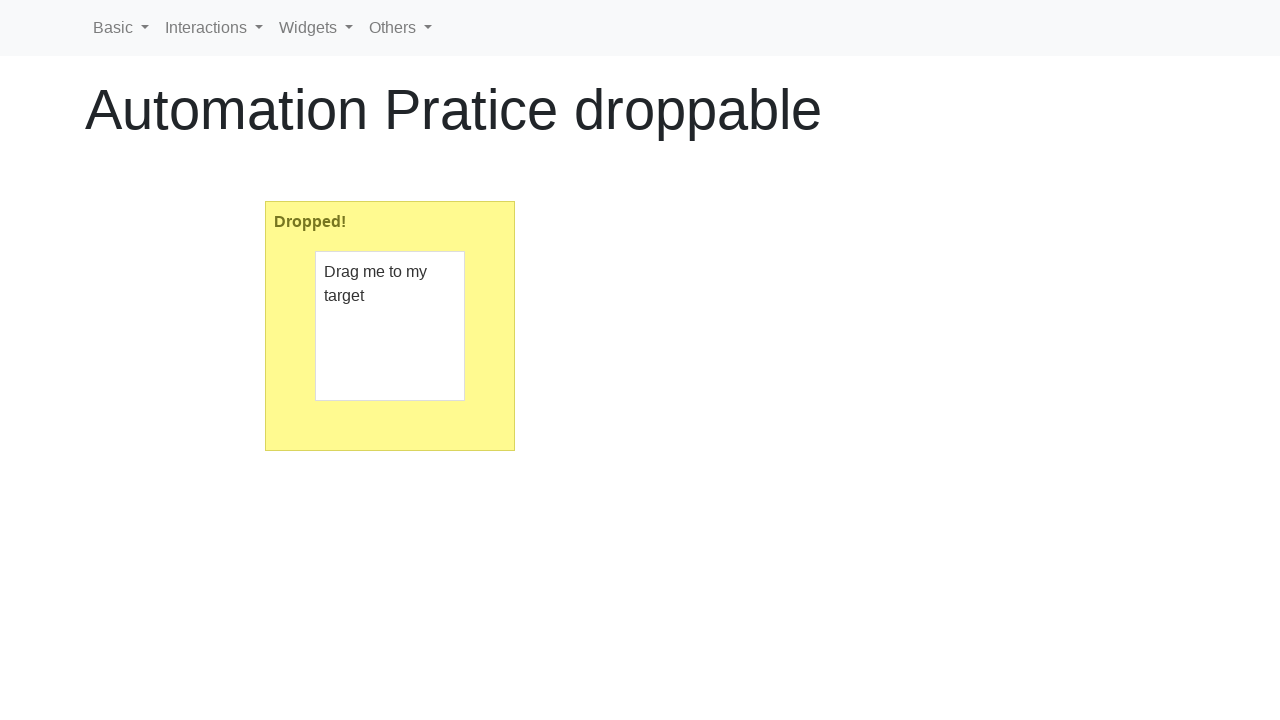

Verified drop zone displays 'Dropped!' message
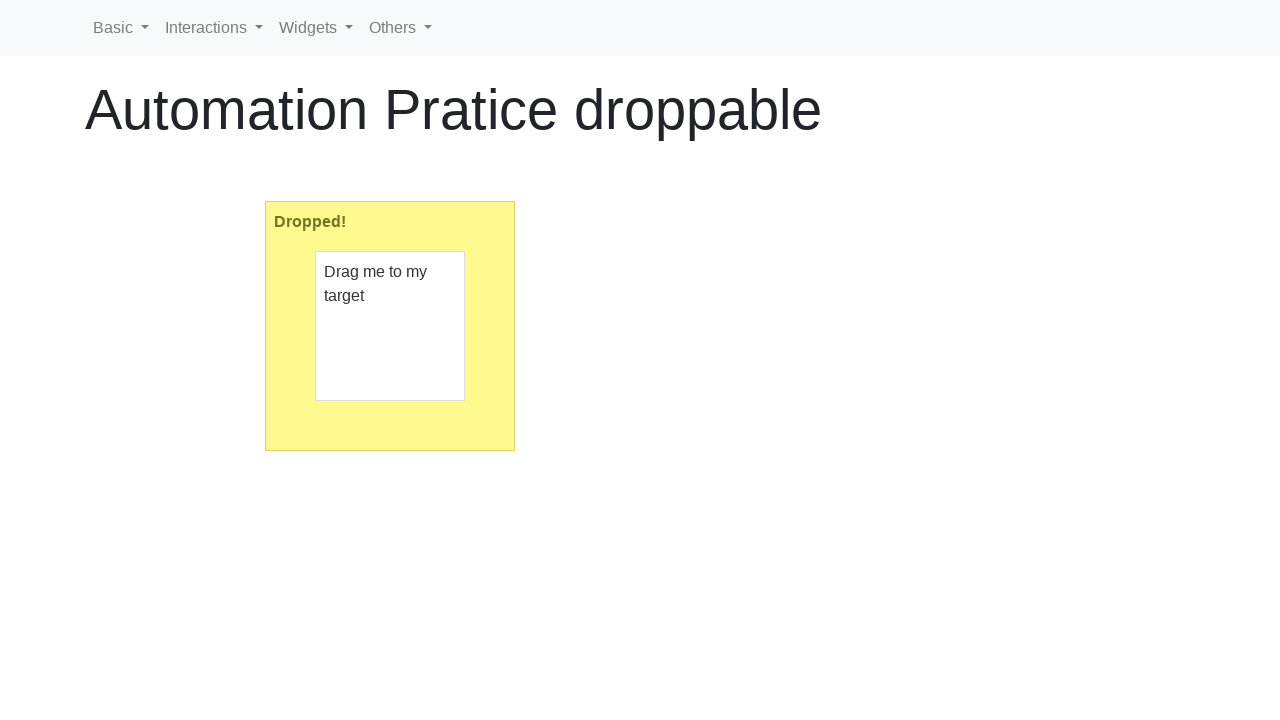

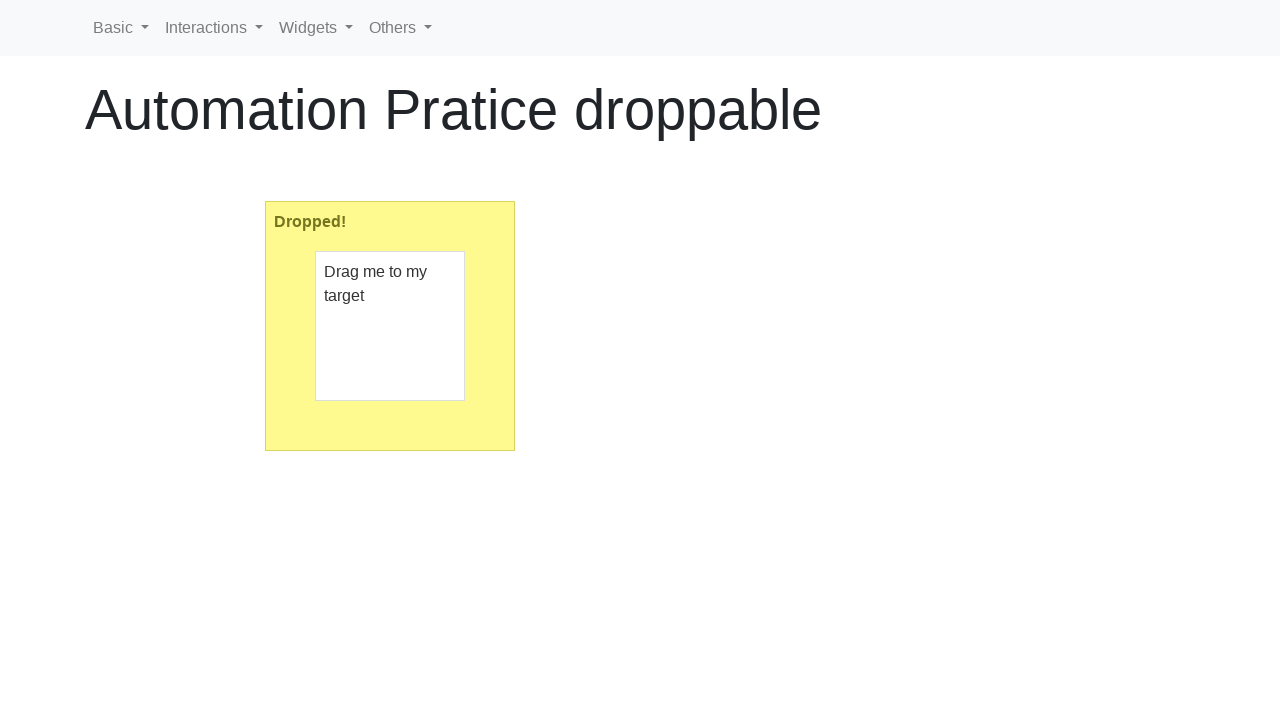